Tests handling of large/complex pages by navigating and capturing full-page screenshots

Starting URL: https://github.com/microsoft/playwright

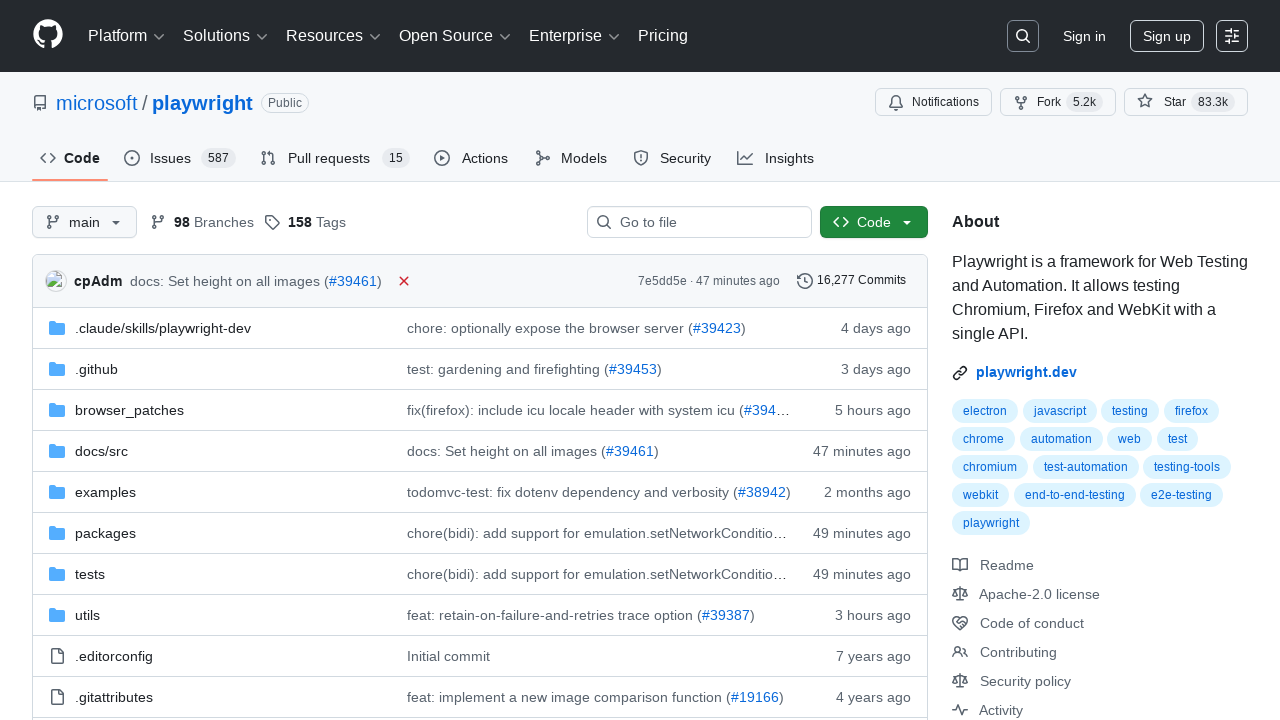

Waited for page to reach networkidle state with 15 second timeout
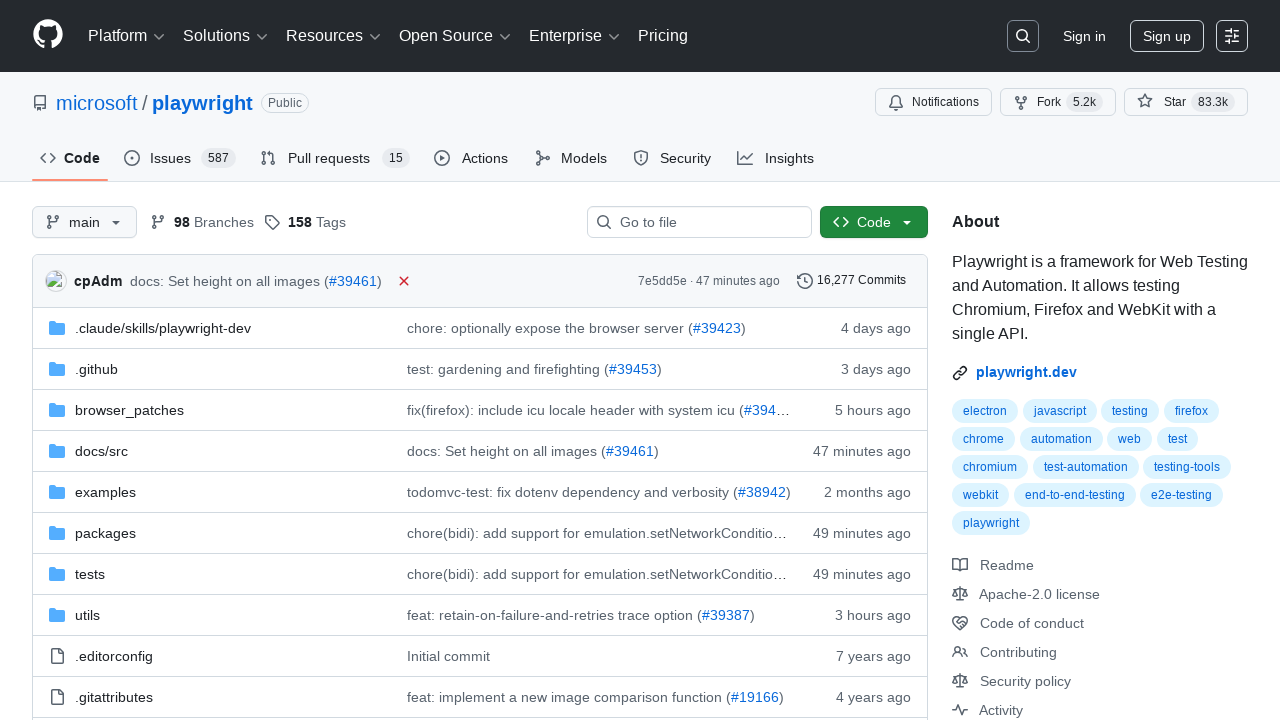

Captured full-page screenshot of large/complex GitHub Playwright repository page
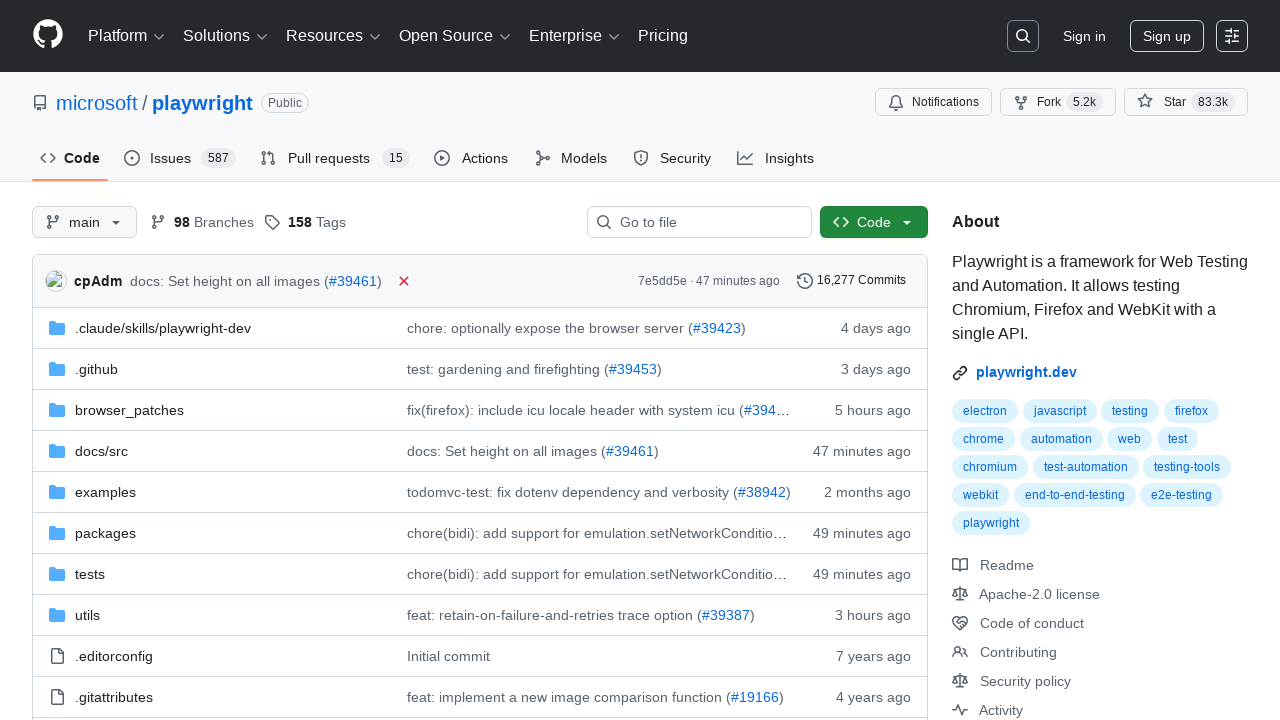

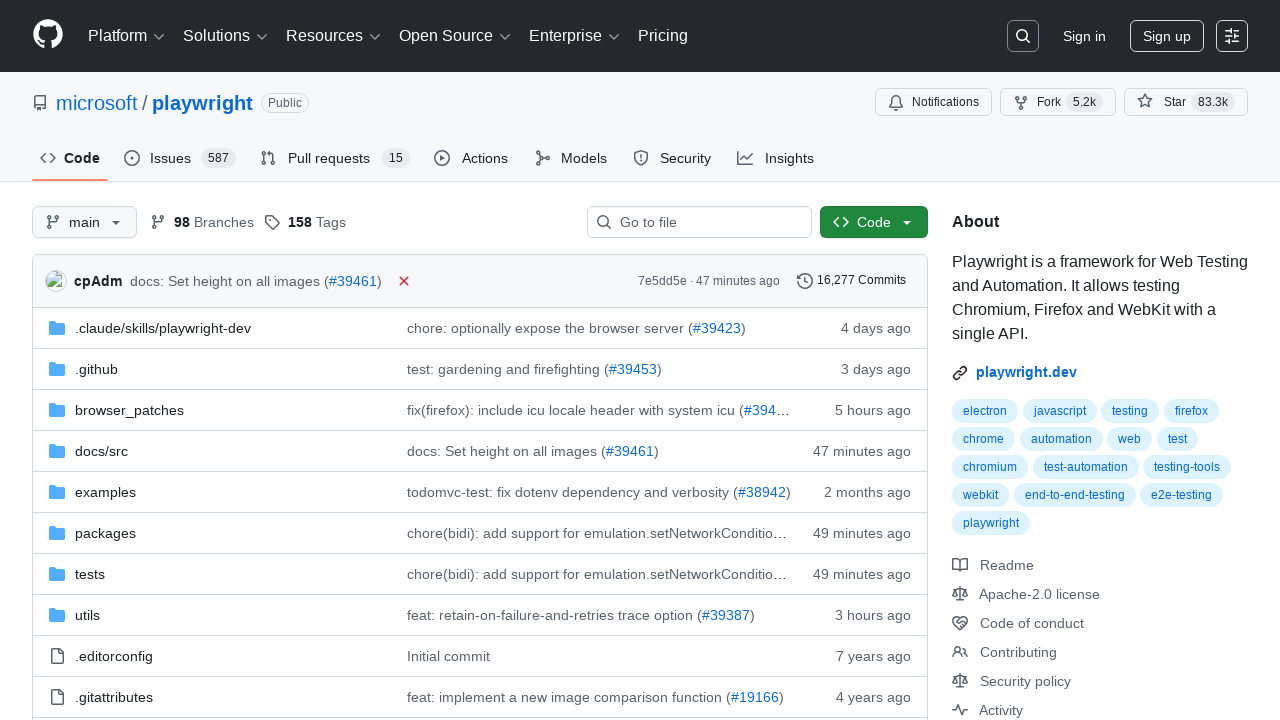